Tests context menu functionality by navigating to the context menu page, performing a right-click on a designated area, and verifying the resulting alert message.

Starting URL: http://the-internet.herokuapp.com

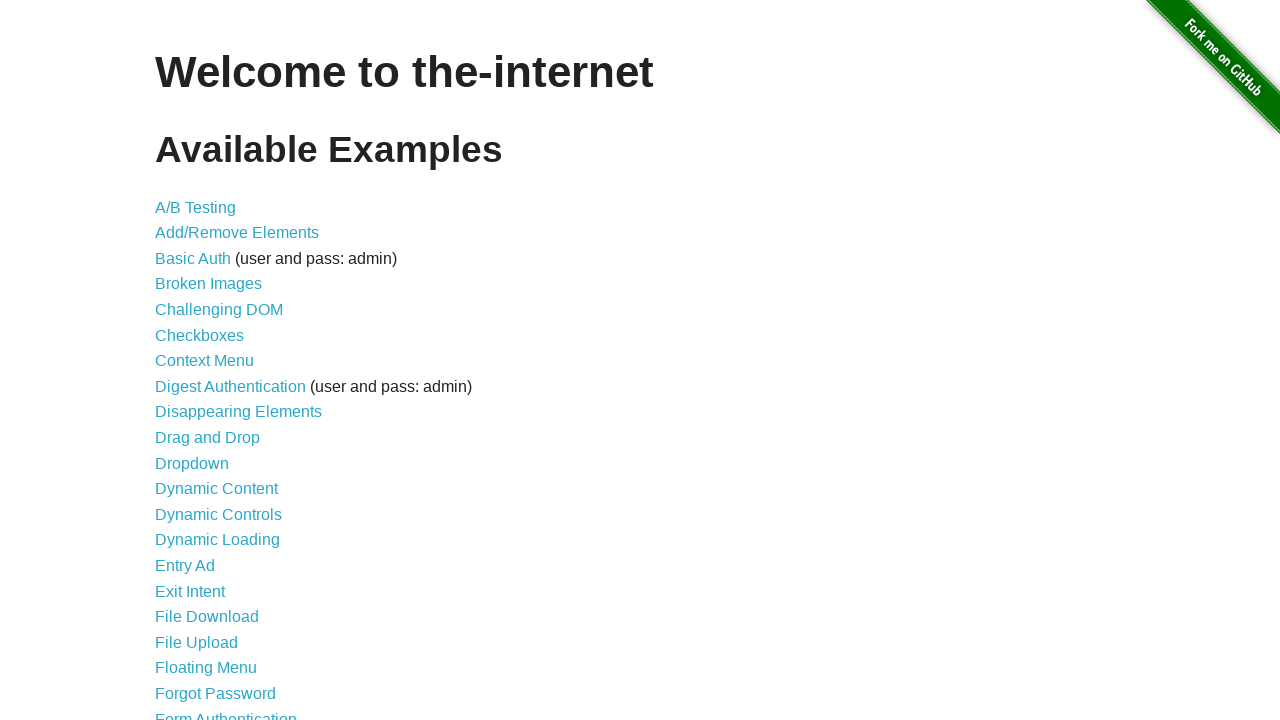

Clicked on context menu link to navigate to test page at (204, 361) on a[href='/context_menu']
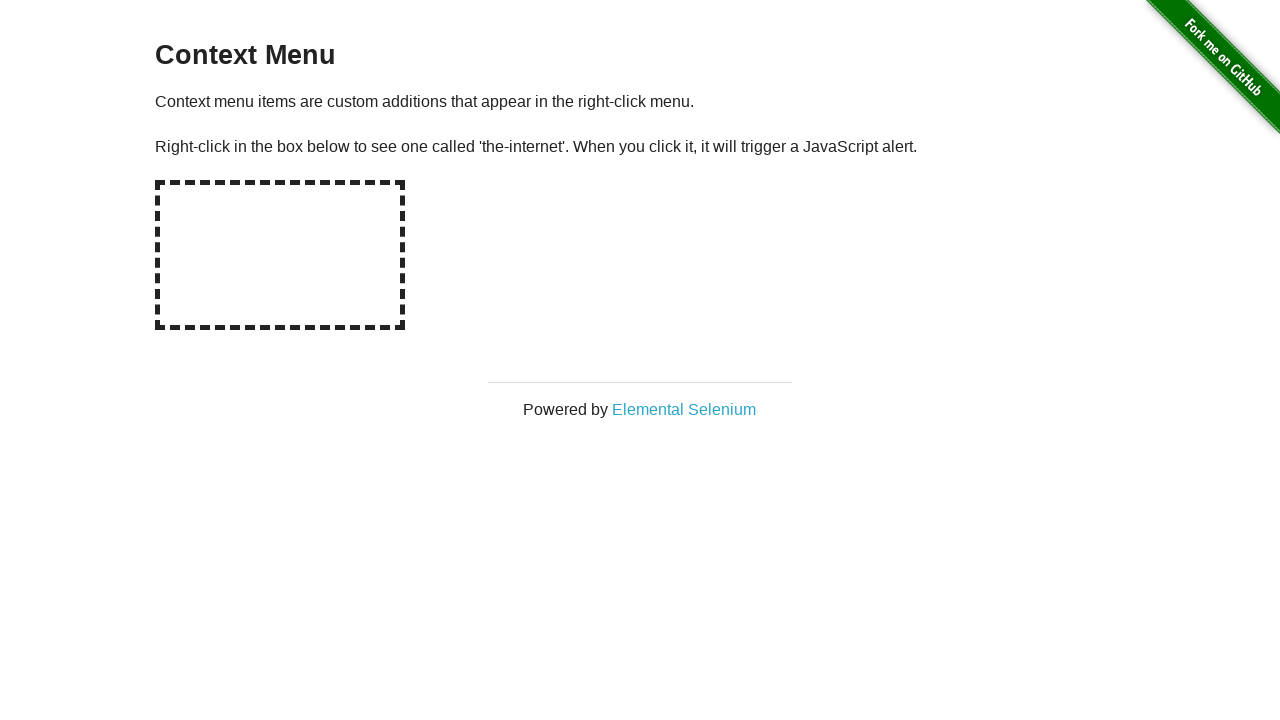

Right-click area (hot-spot) became visible
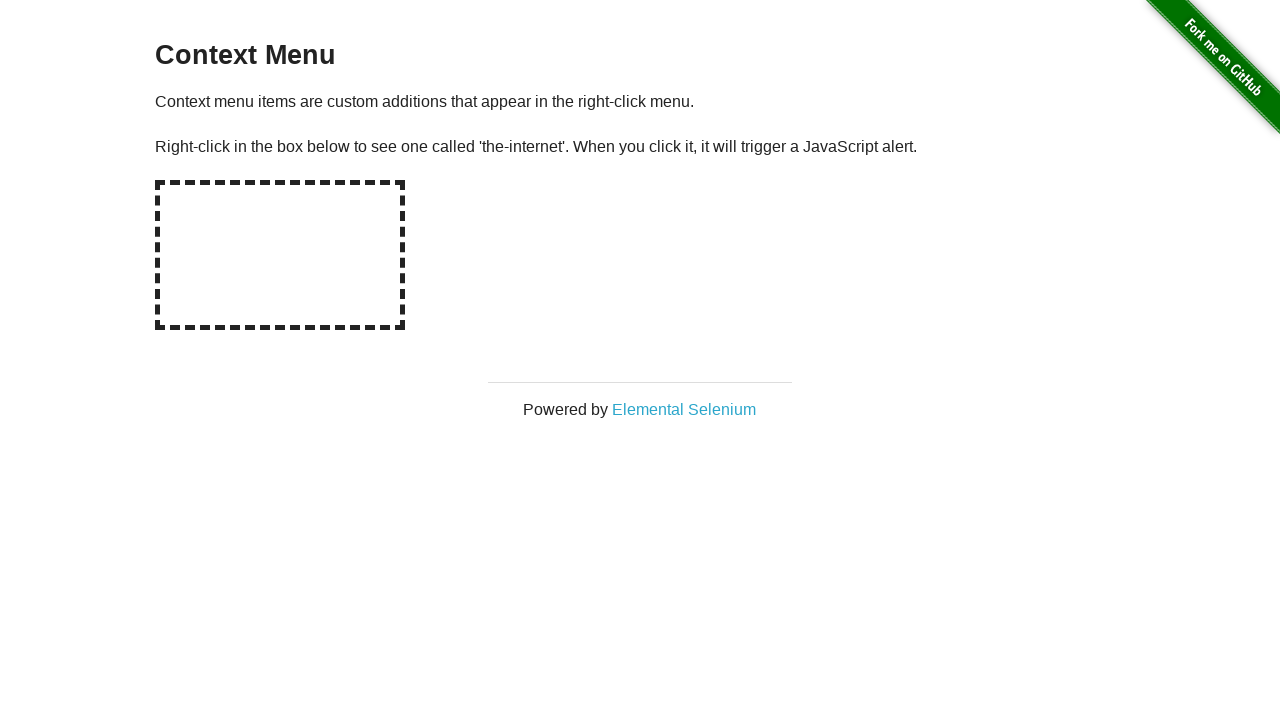

Performed right-click on the hot-spot area at (280, 255) on #hot-spot
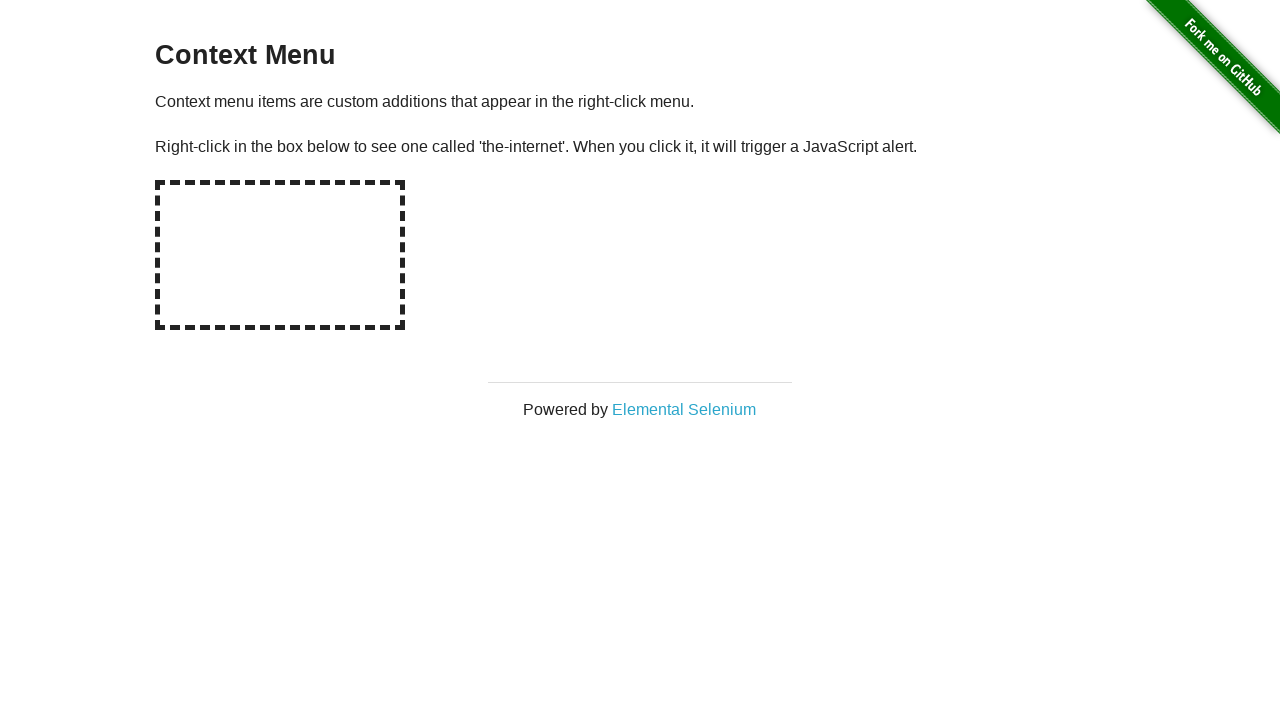

Set up dialog handler to accept alerts
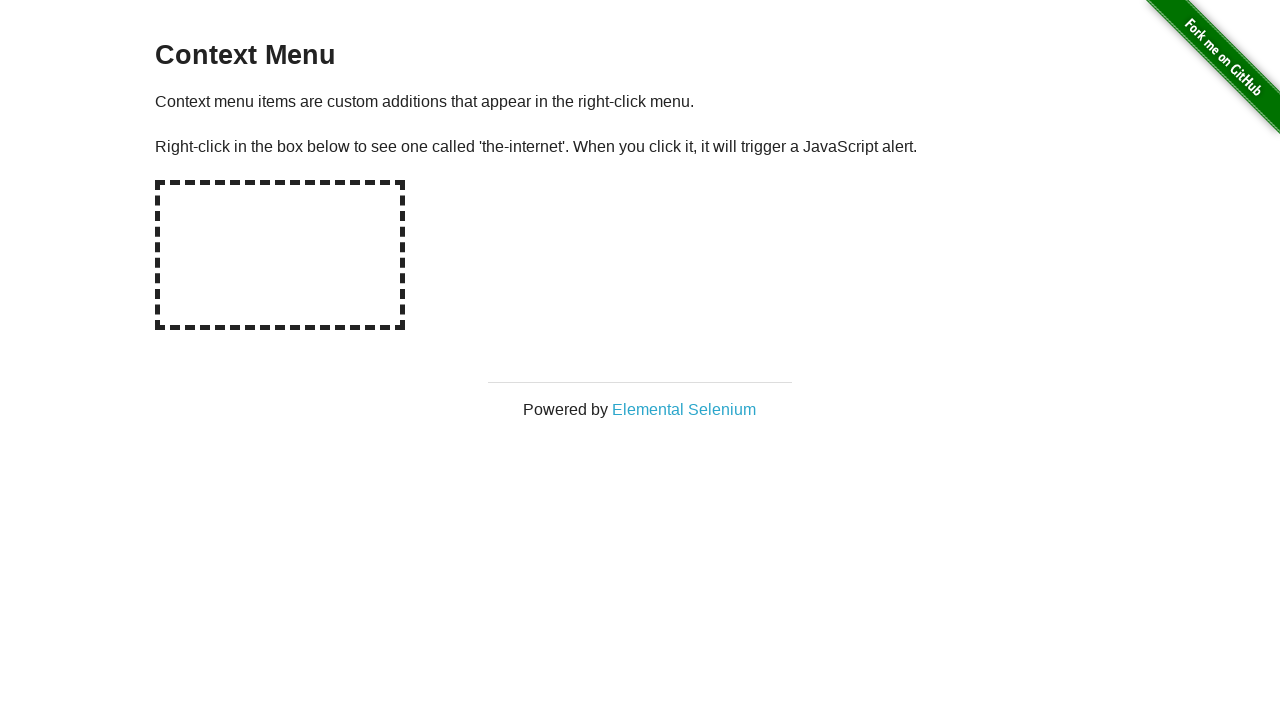

Pressed 't' key to trigger context menu action
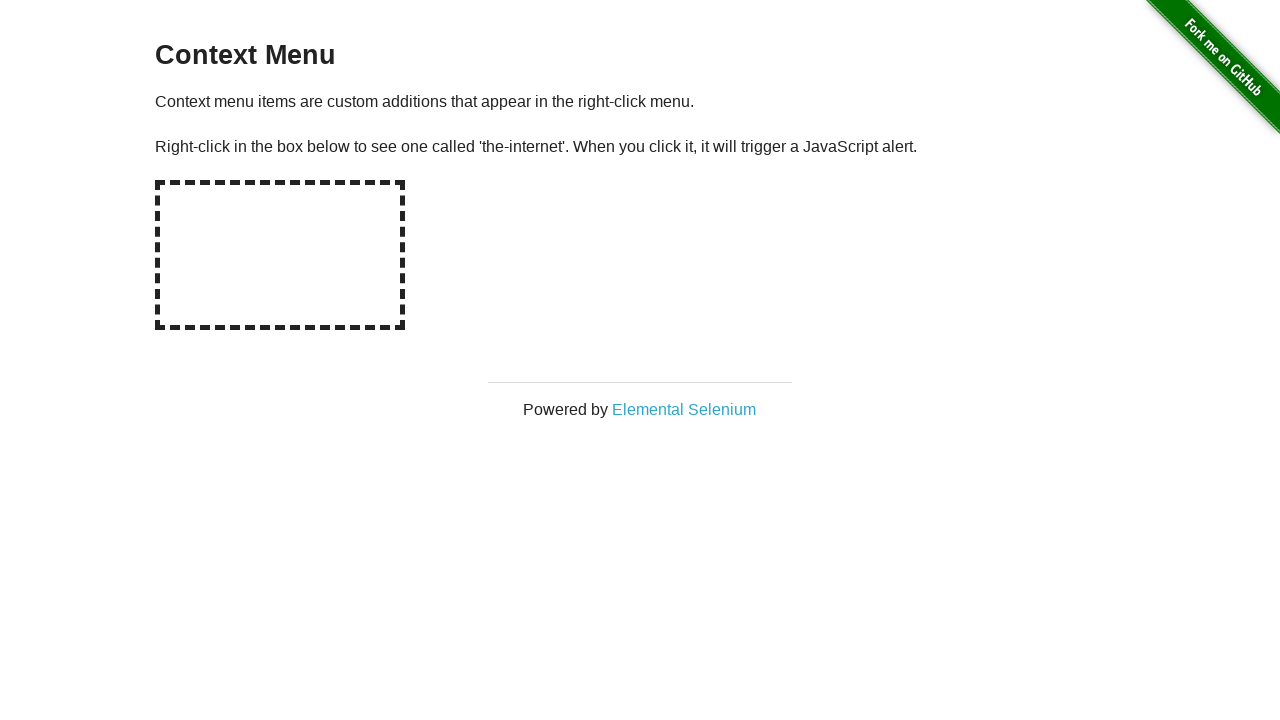

Waited for dialog to appear and be handled
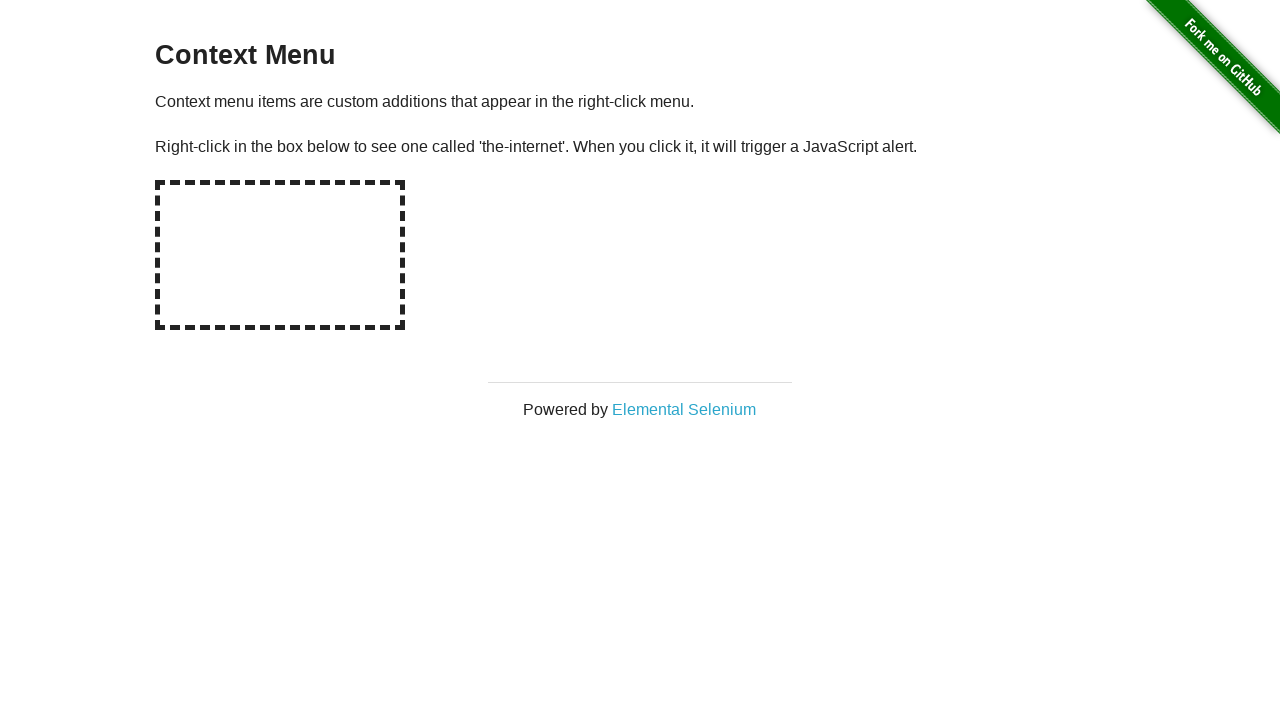

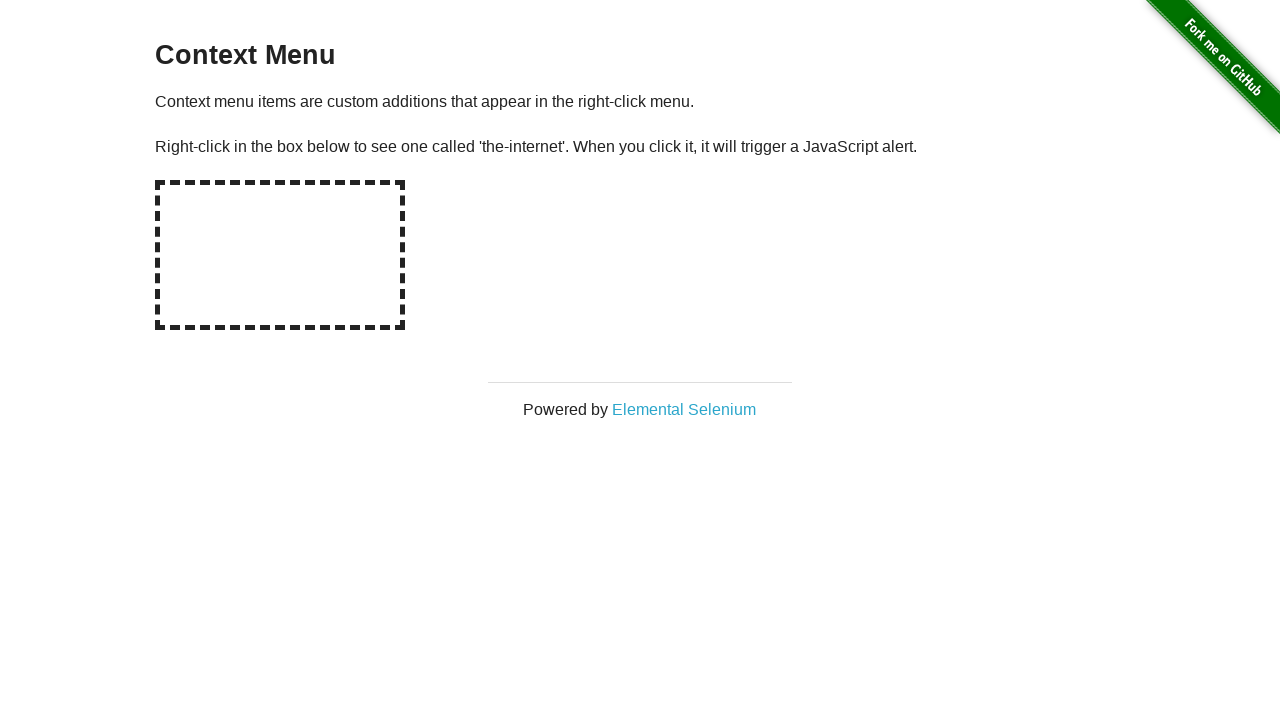